Tests file download functionality by navigating to a download page and clicking the first download link to trigger a file download.

Starting URL: https://the-internet.herokuapp.com/download

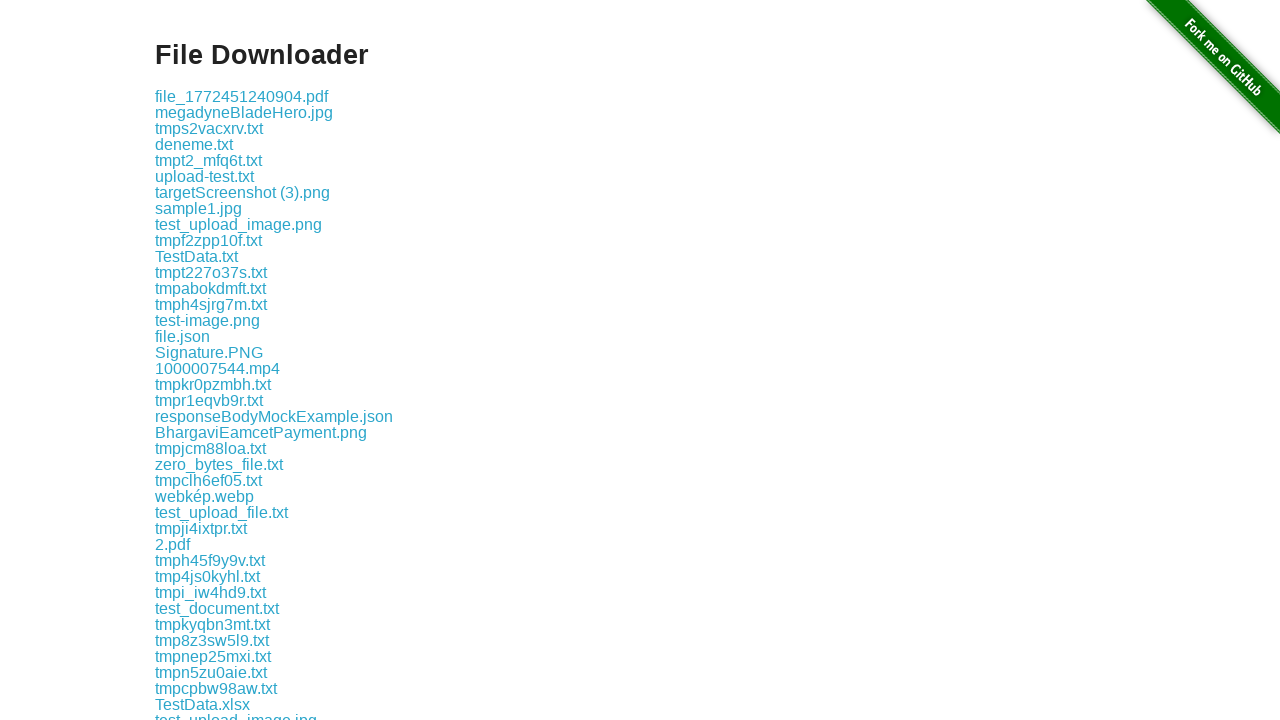

Clicked the first download link to trigger file download at (242, 96) on .example a
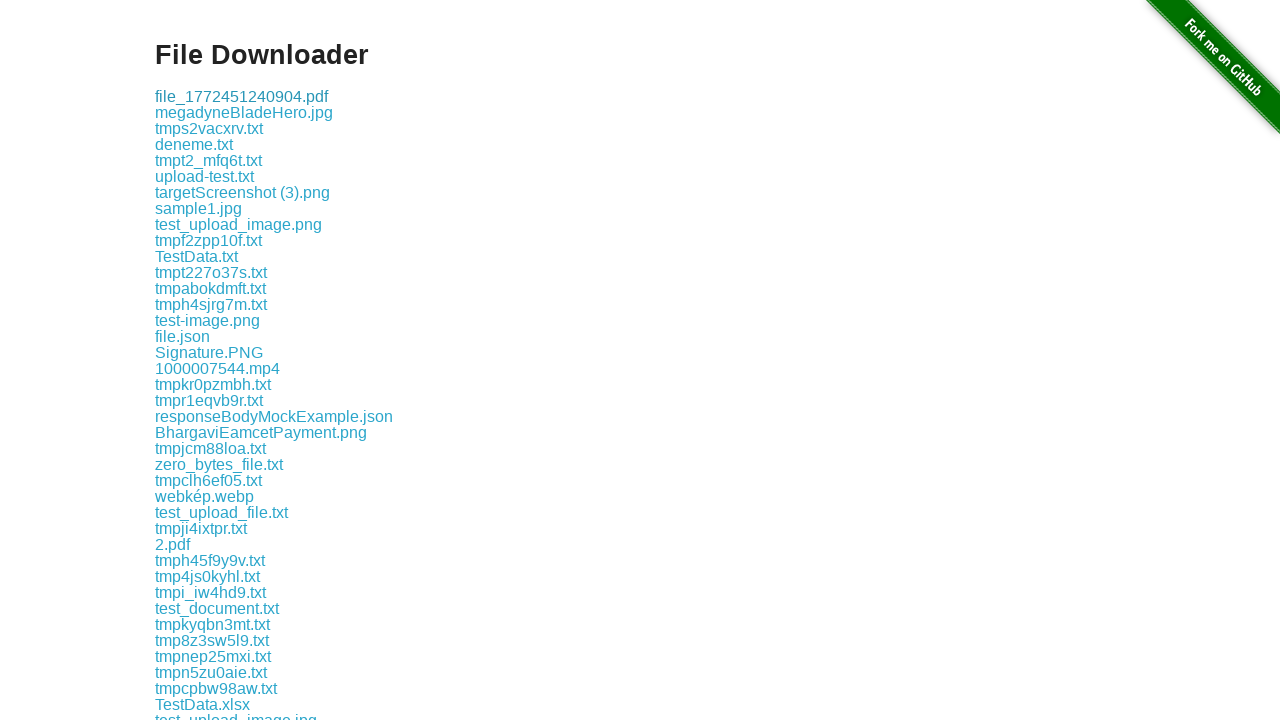

Download completed and file object obtained
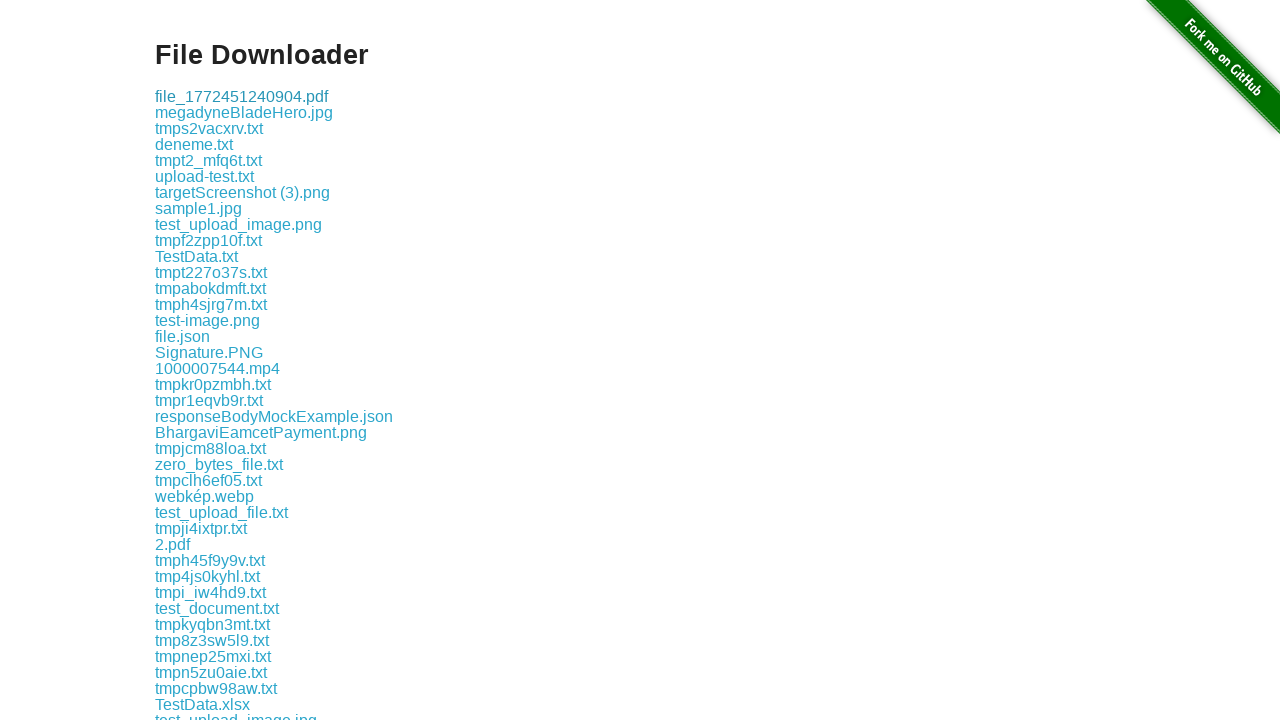

Retrieved download file path
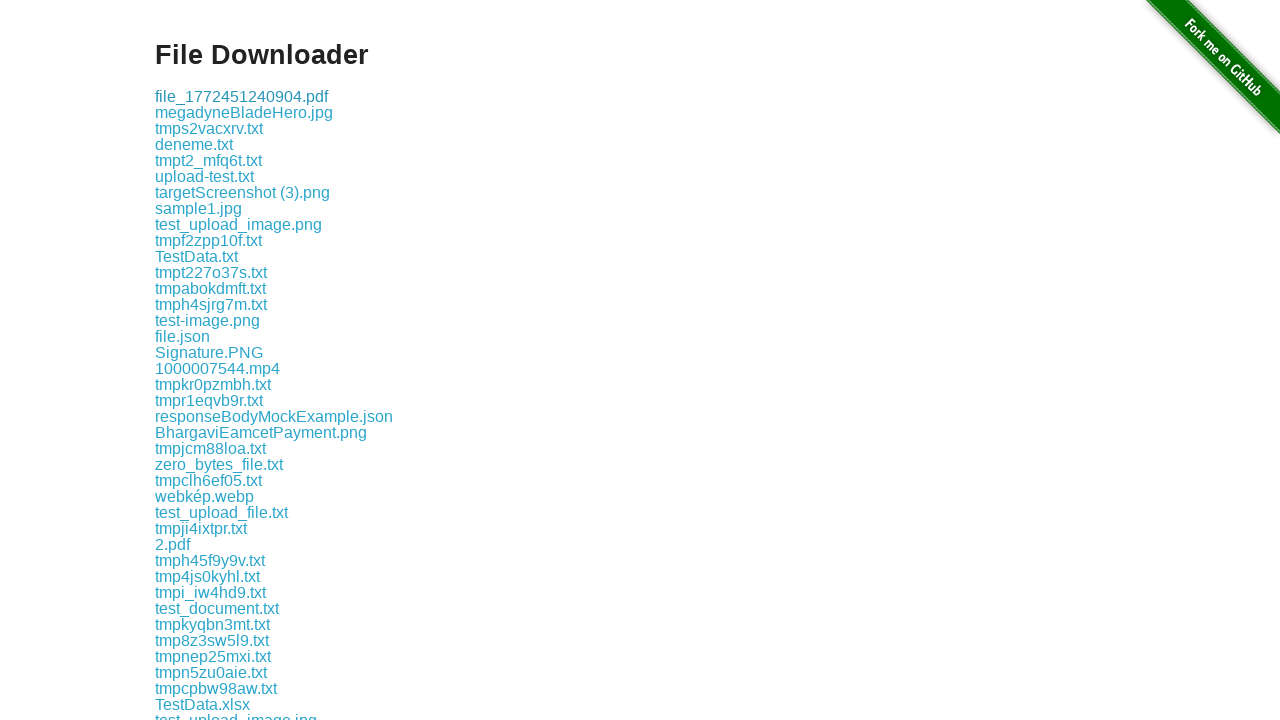

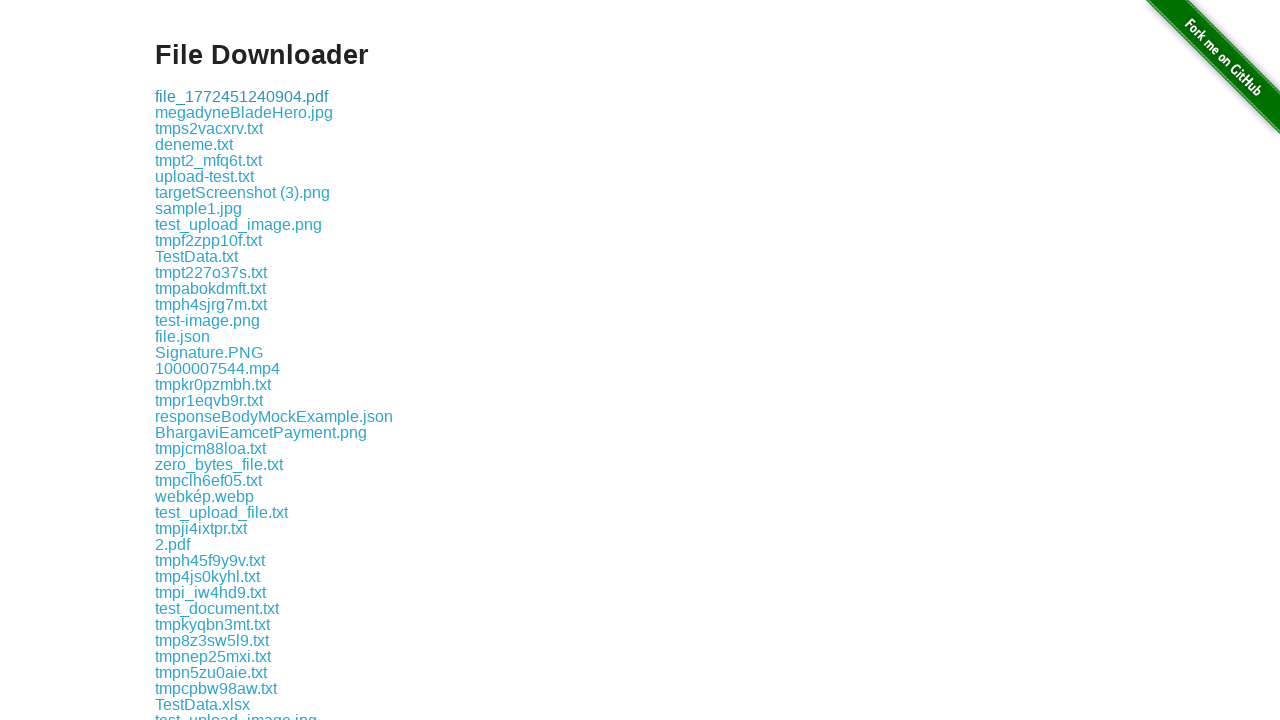